Navigates to Omayo blog site and performs a search by filling the search field with a query

Starting URL: https://omayo.blogspot.com/

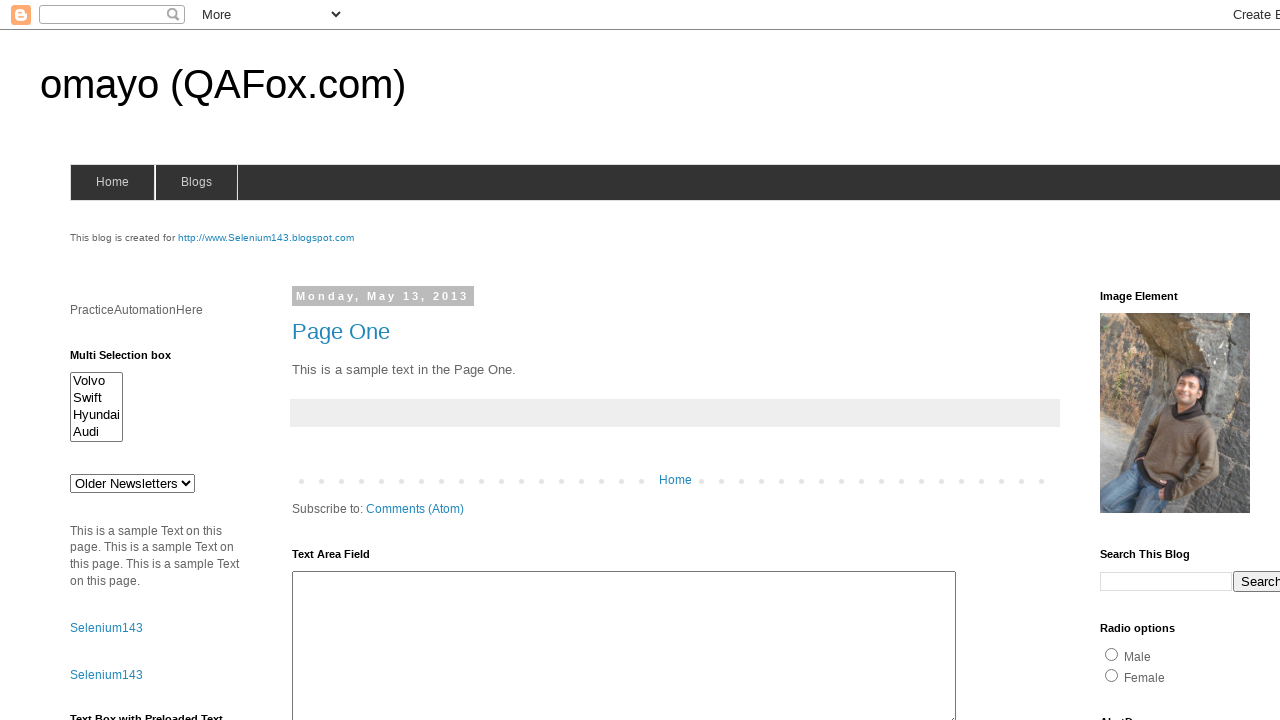

Navigated to Omayo blog site
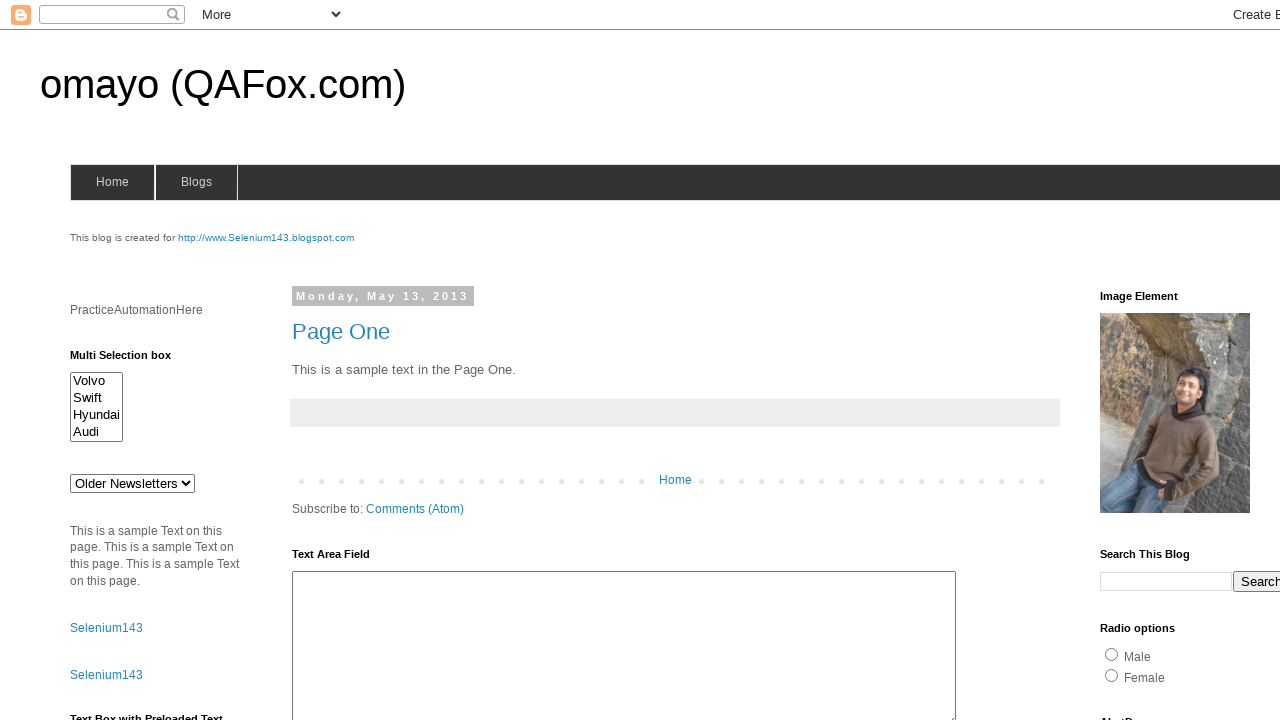

Filled search field with 'Suguru Harika' on input[name='q']
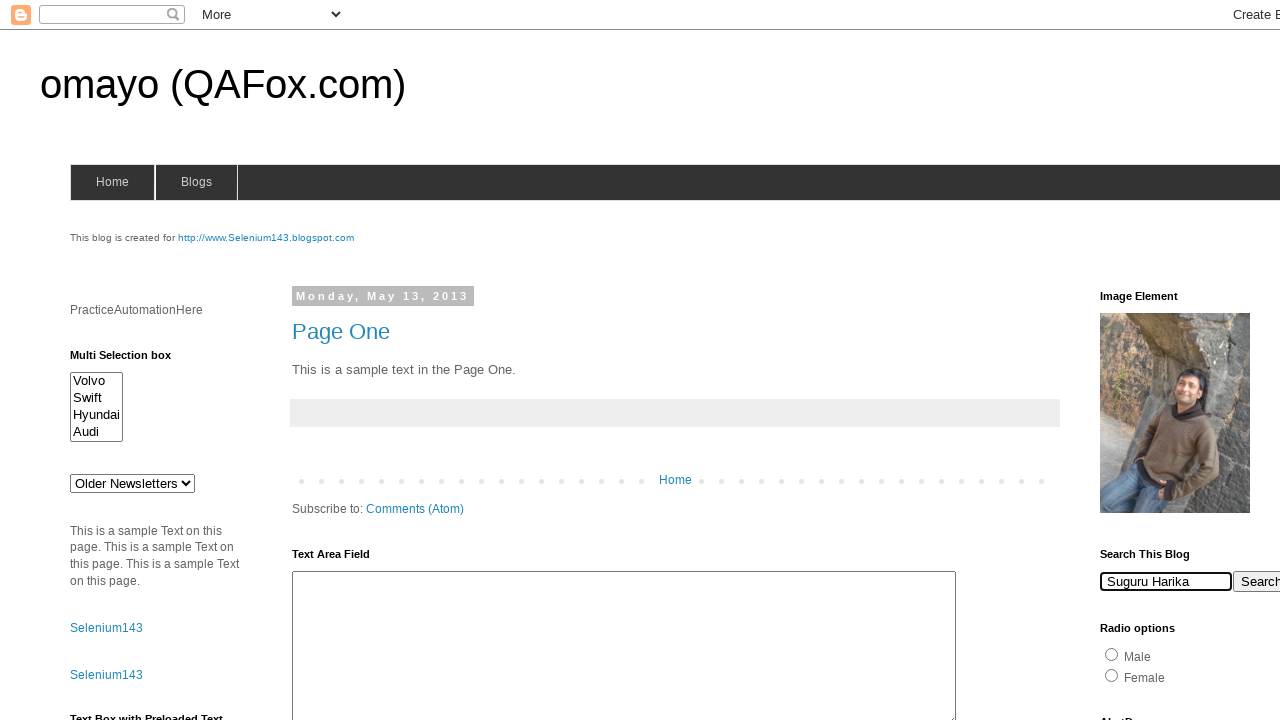

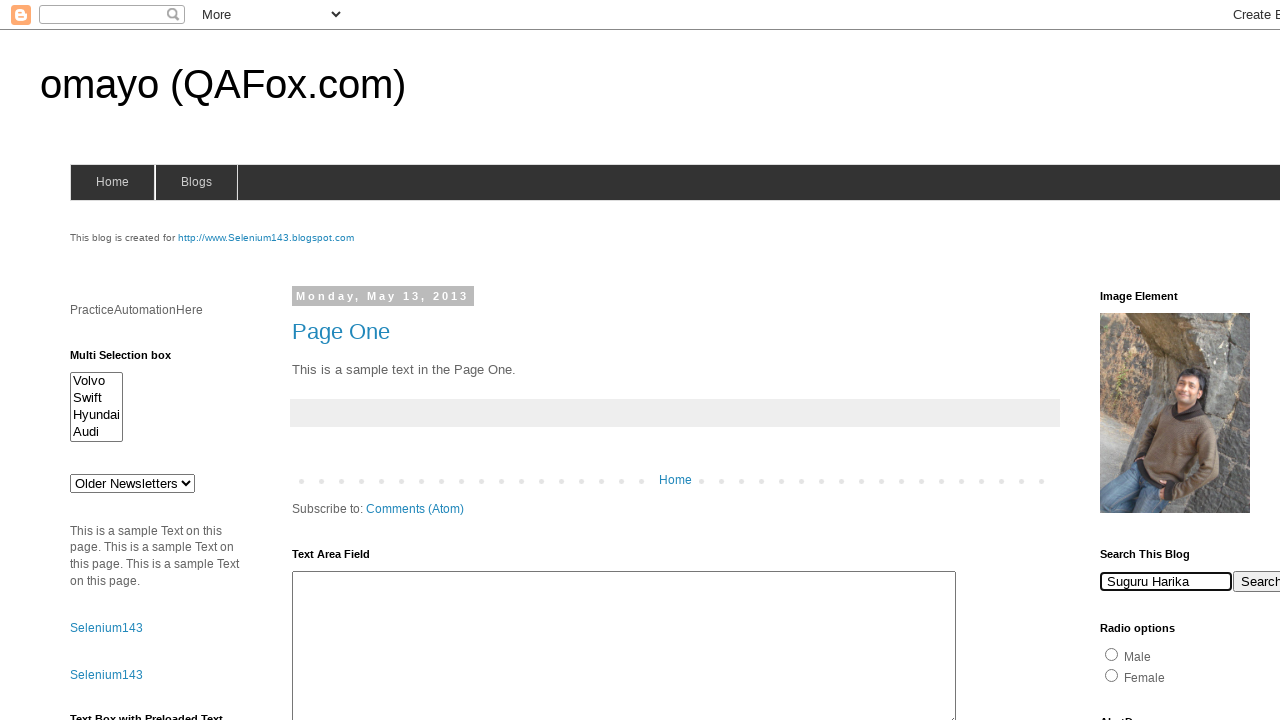